Tests dynamic form controls by clicking enable/disable buttons and verifying that the input field state changes accordingly

Starting URL: https://the-internet.herokuapp.com/dynamic_controls

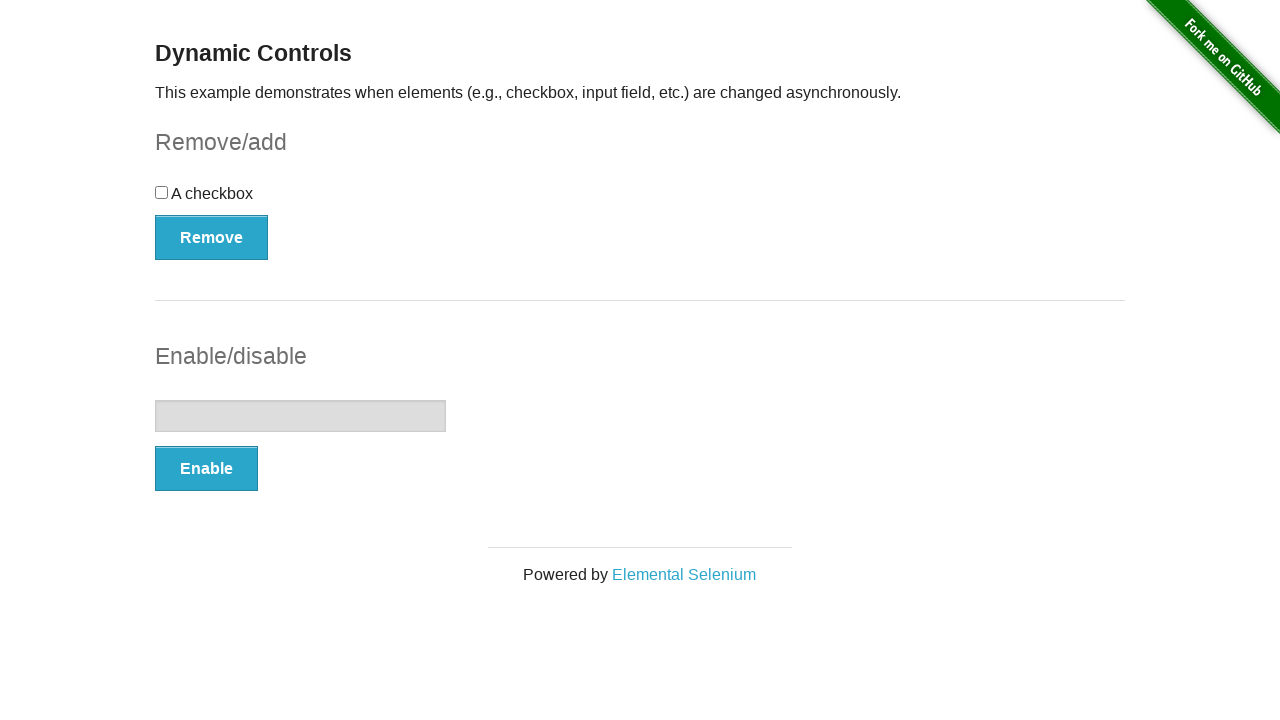

Navigated to dynamic controls page
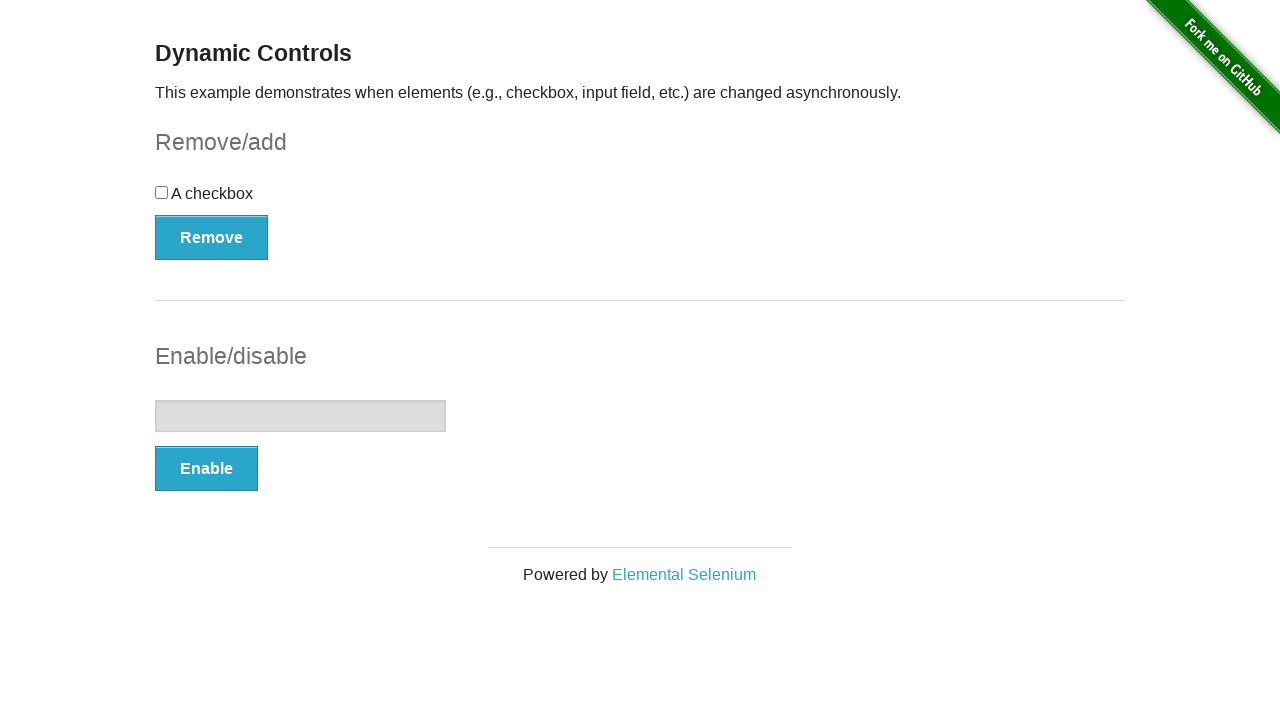

Clicked the Enable button at (206, 469) on xpath=//button[@onclick='swapInput()']
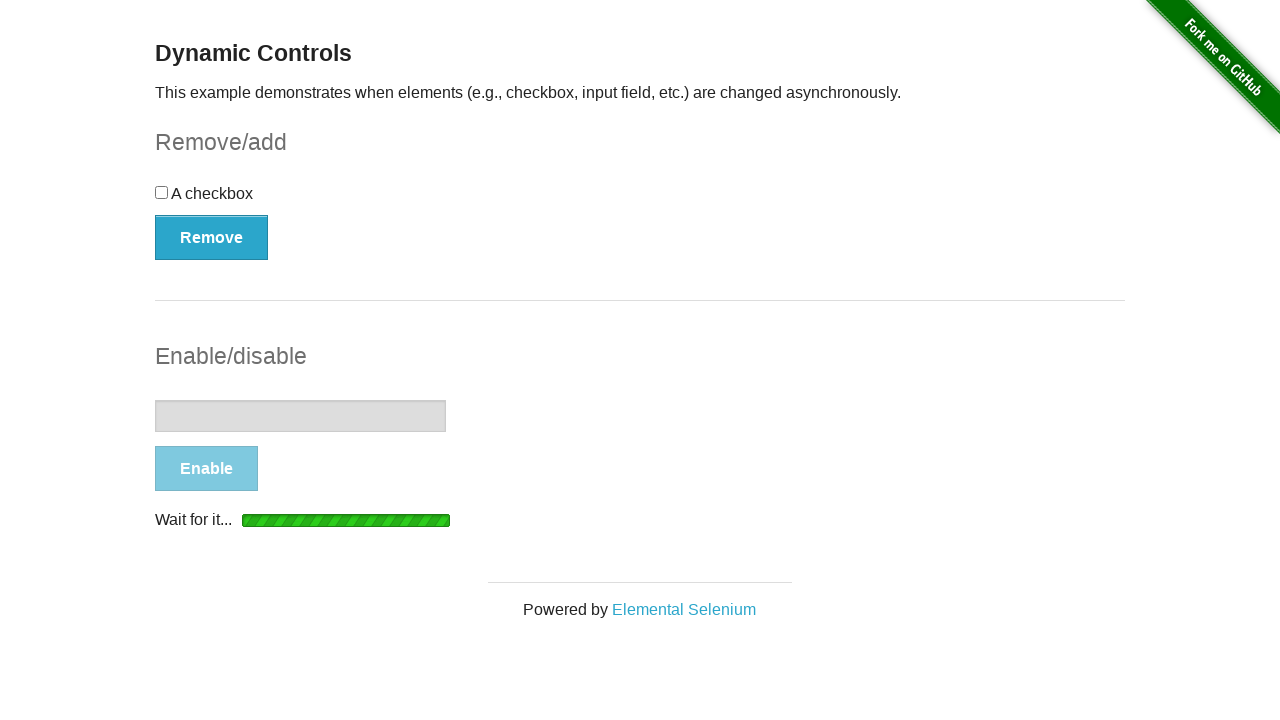

Verified 'It's enabled!' message appeared
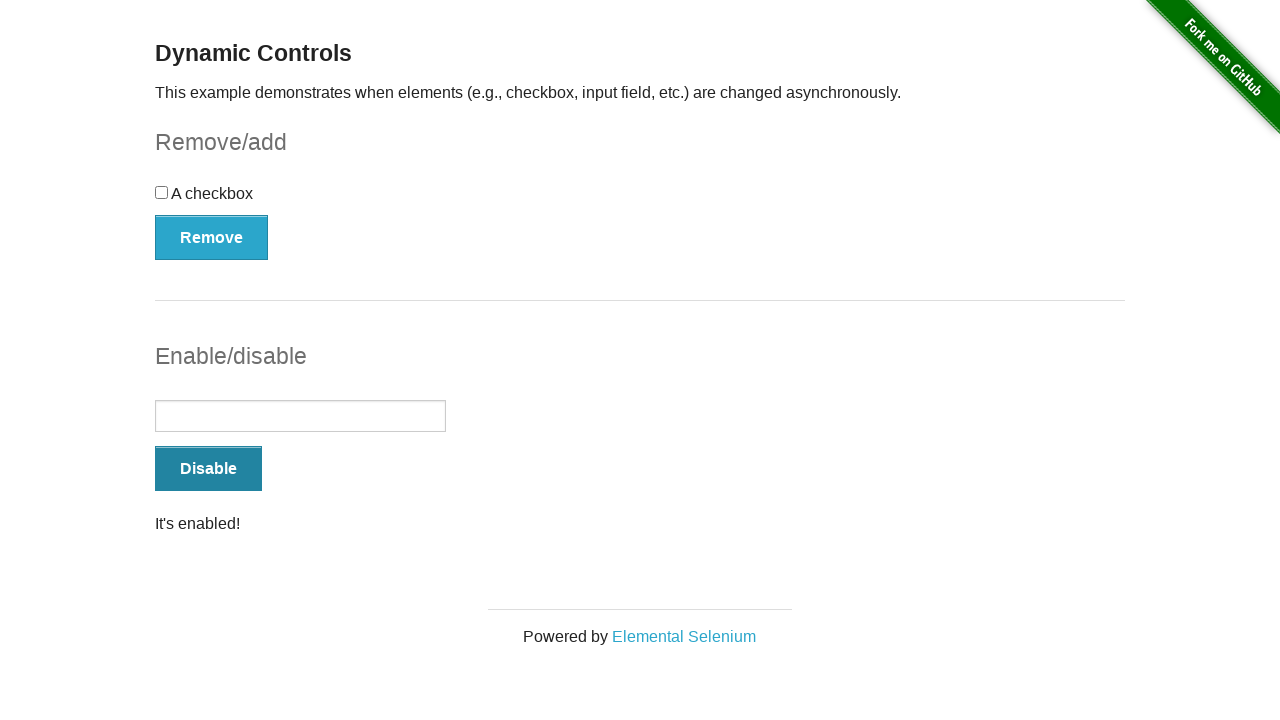

Verified input field is enabled
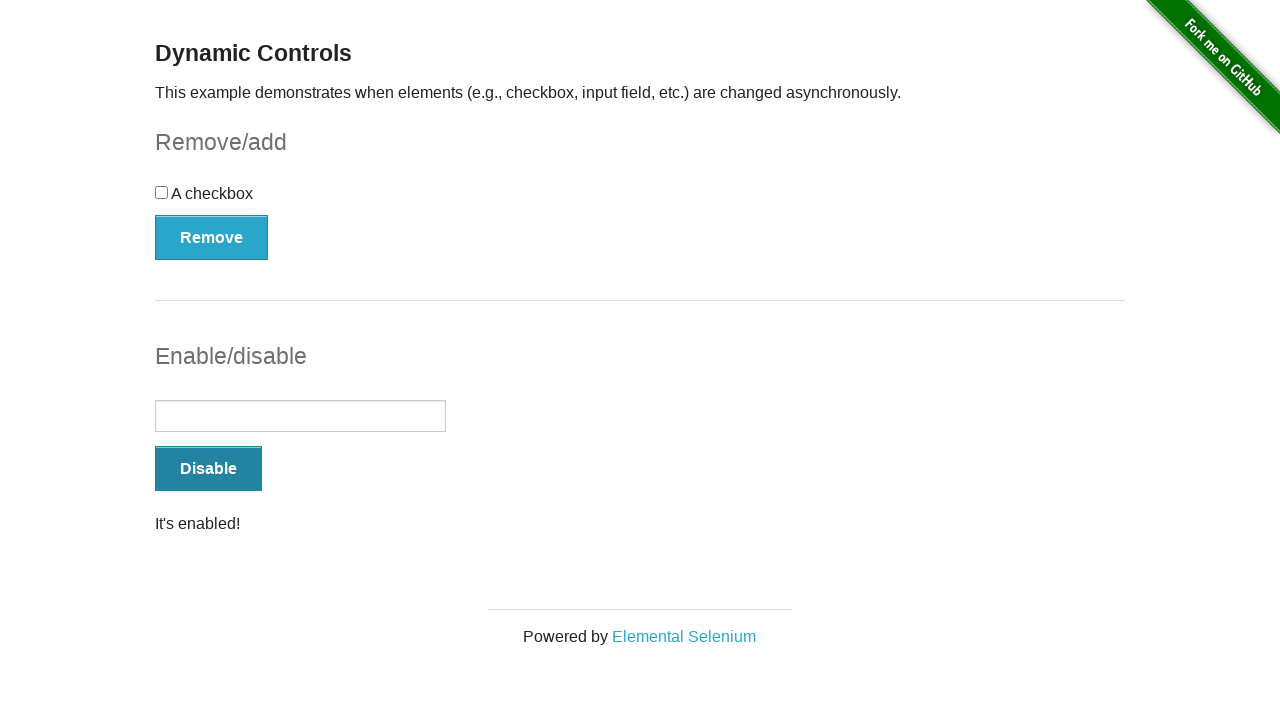

Clicked the Disable button at (208, 469) on (//button[@type='button'])[2]
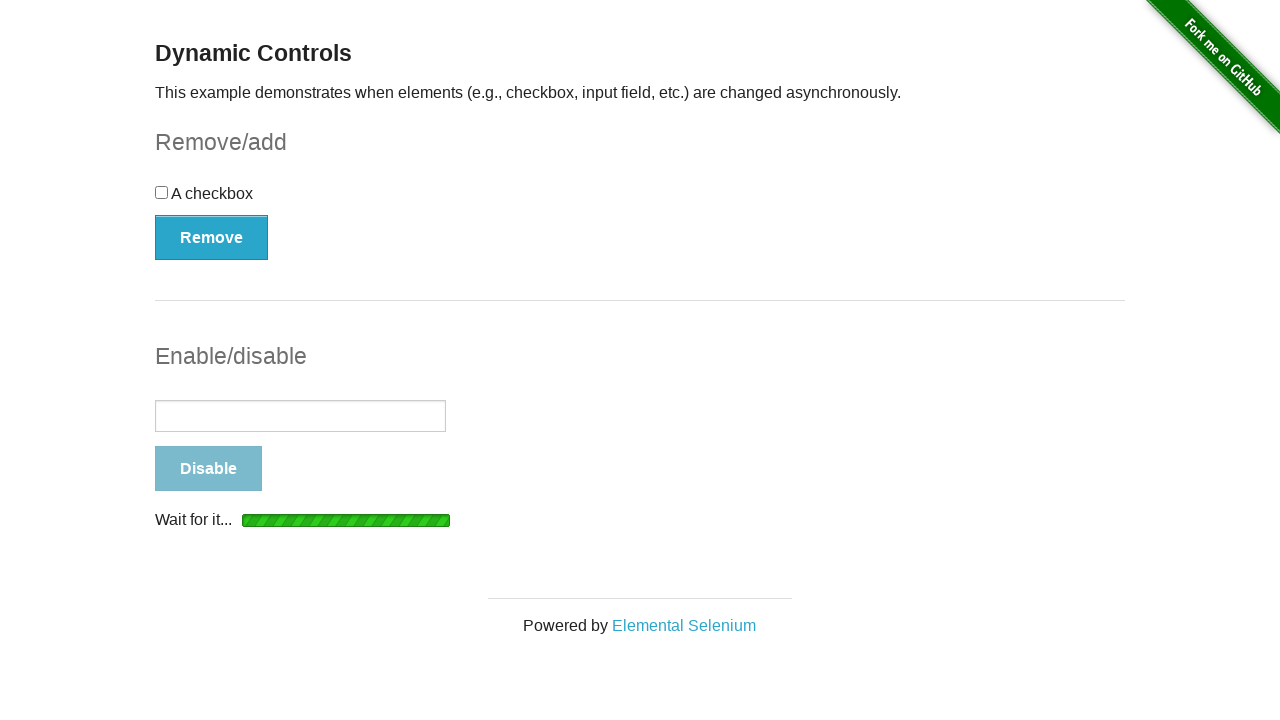

Verified 'It's disabled!' message appeared
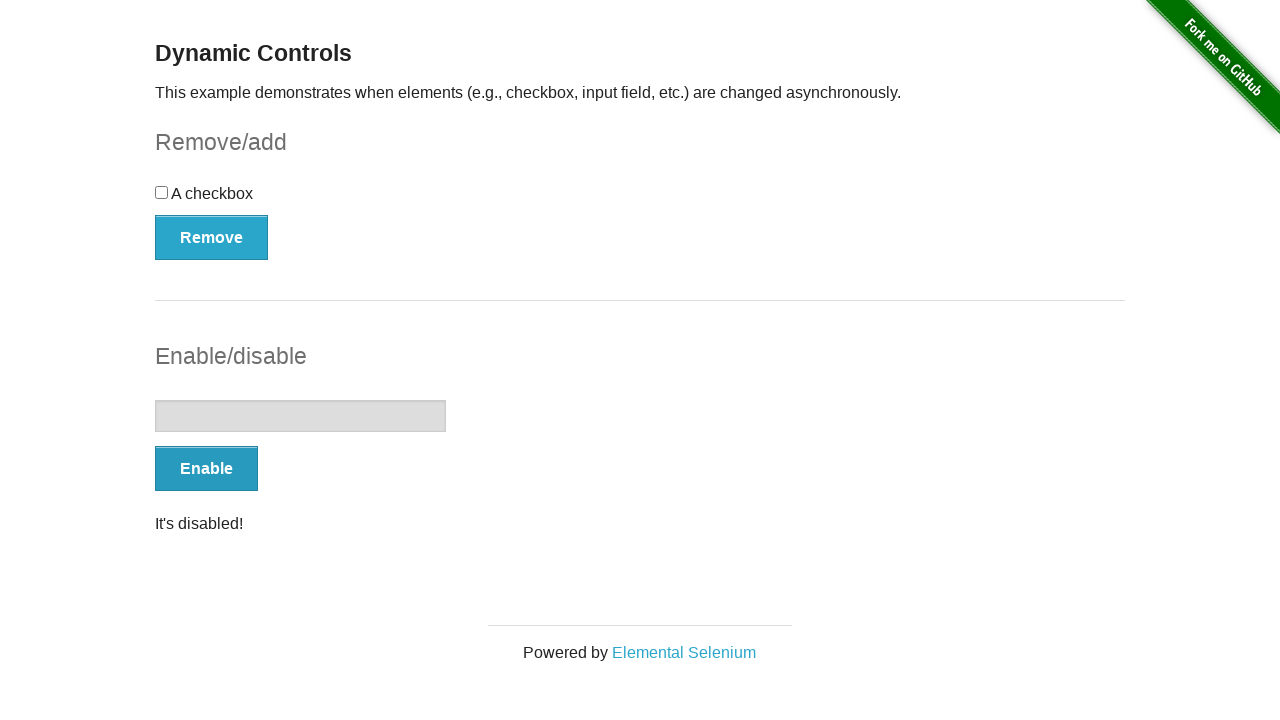

Verified input field is disabled
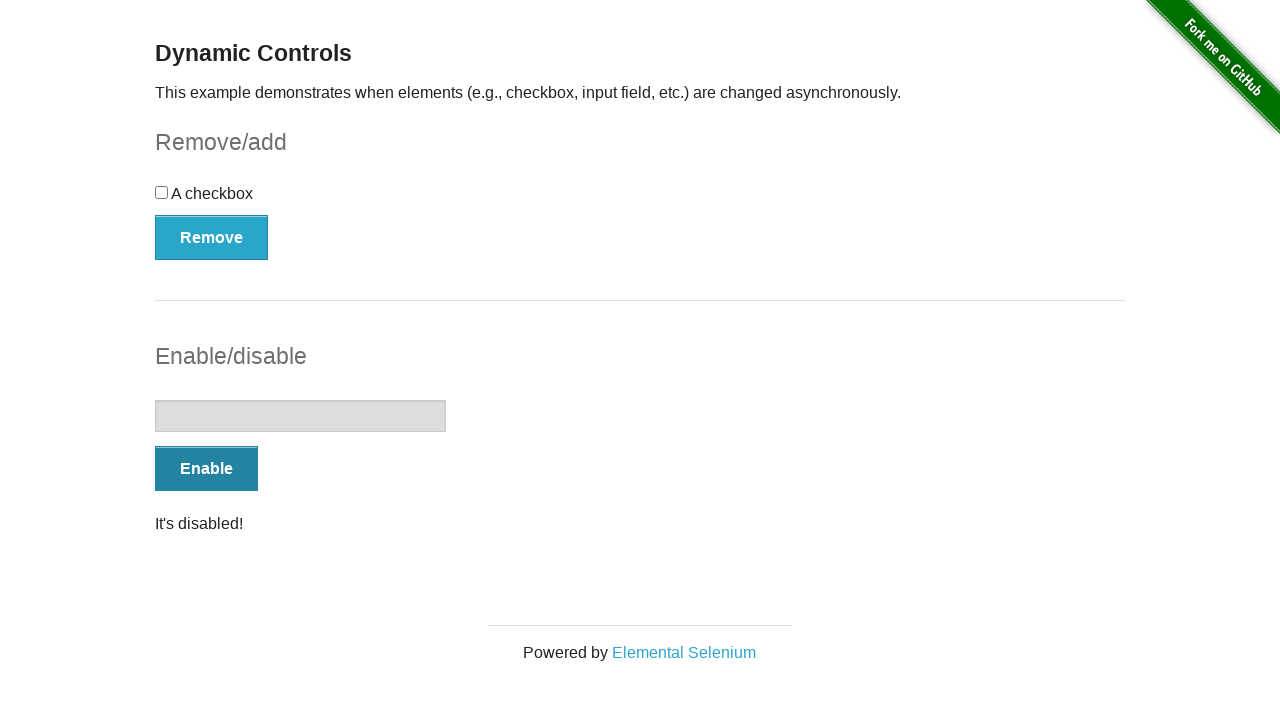

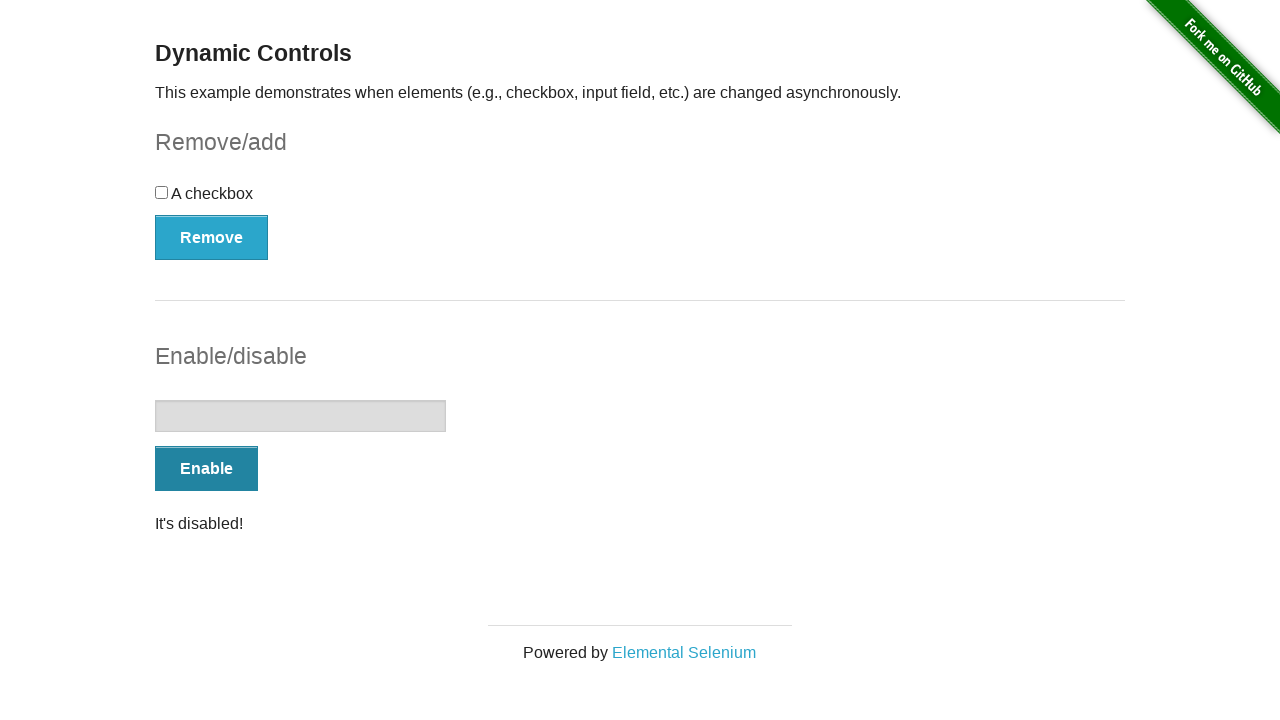